Navigates to the ZeroHedge website and waits for the page to fully load

Starting URL: https://www.zerohedge.com/

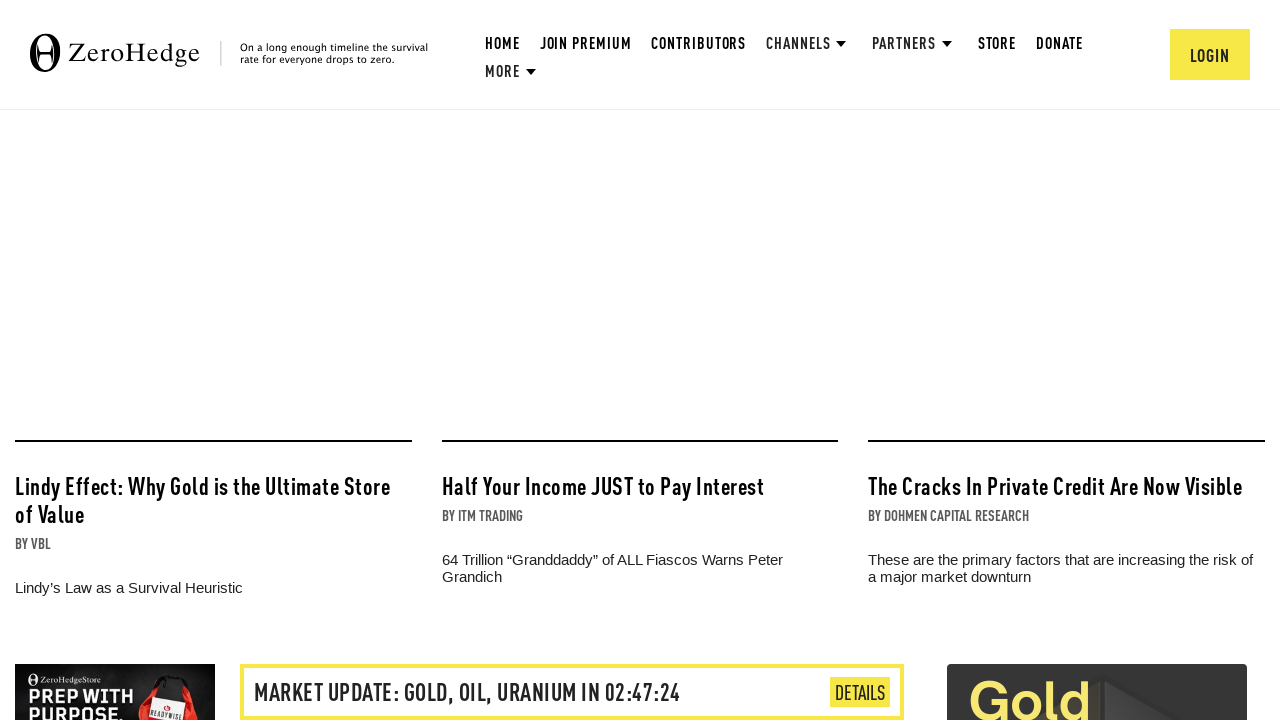

Waited for page network to become idle
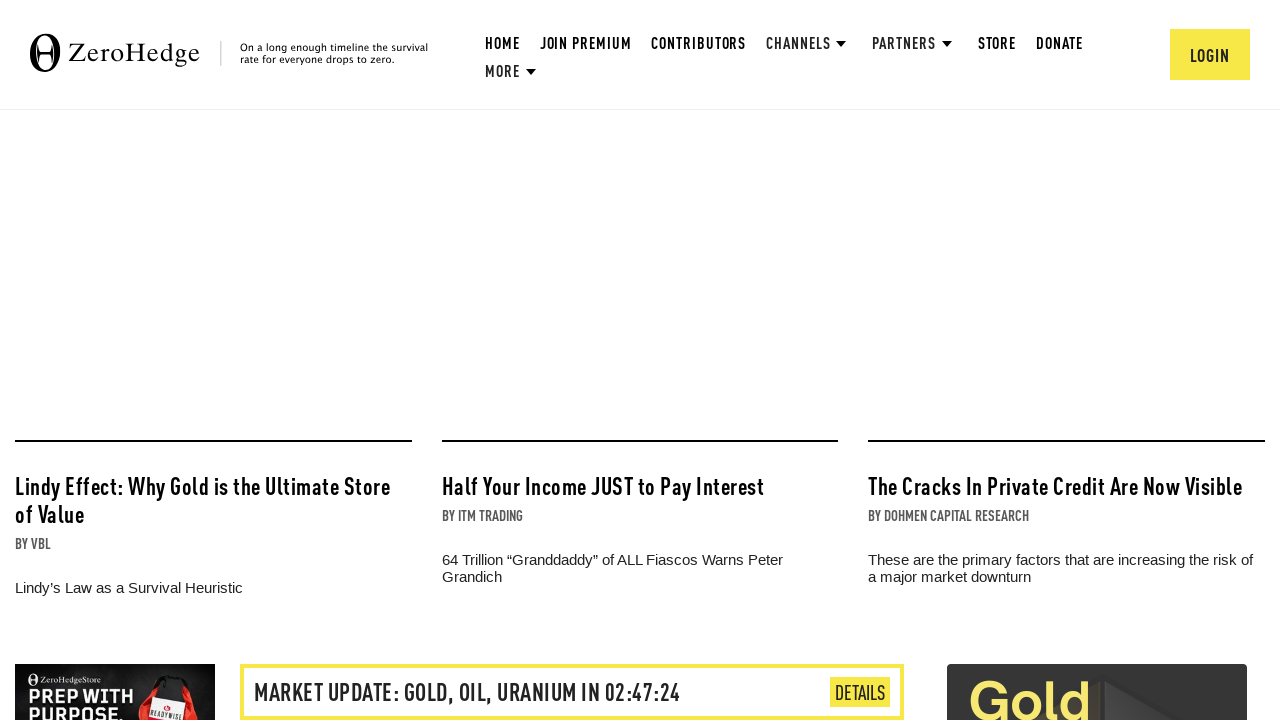

Waited 11.5 seconds for dynamic content to load
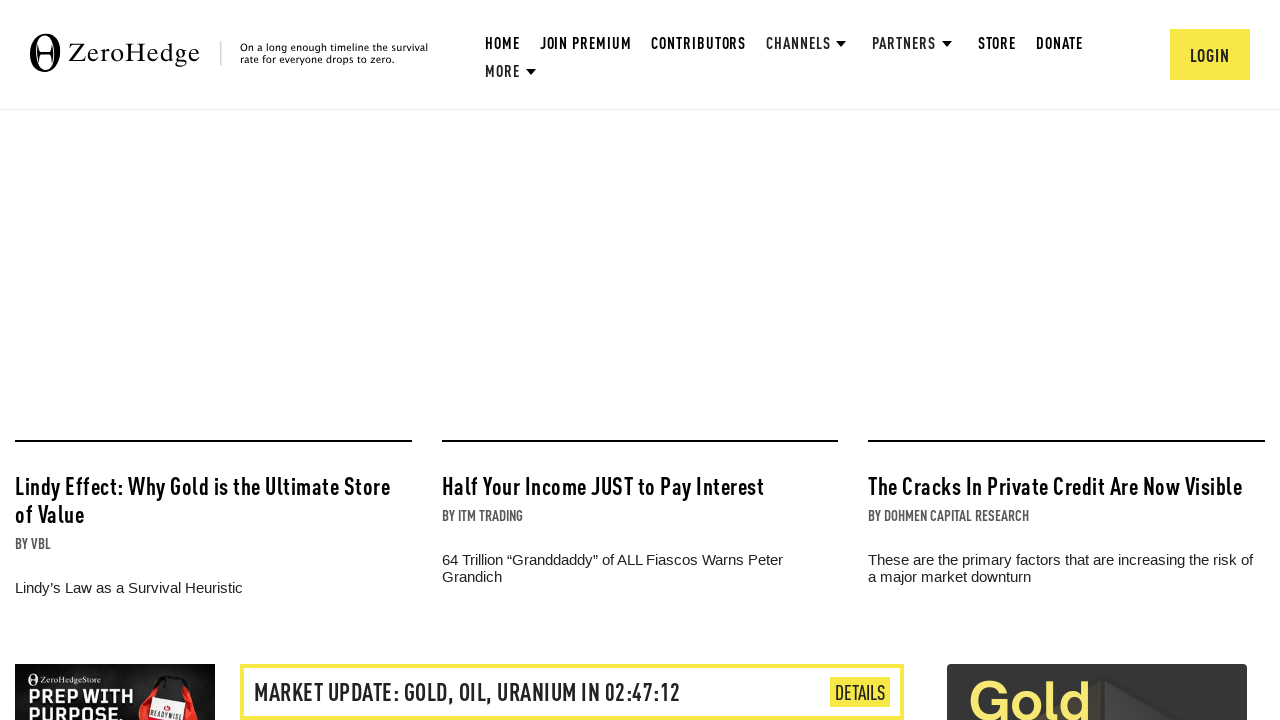

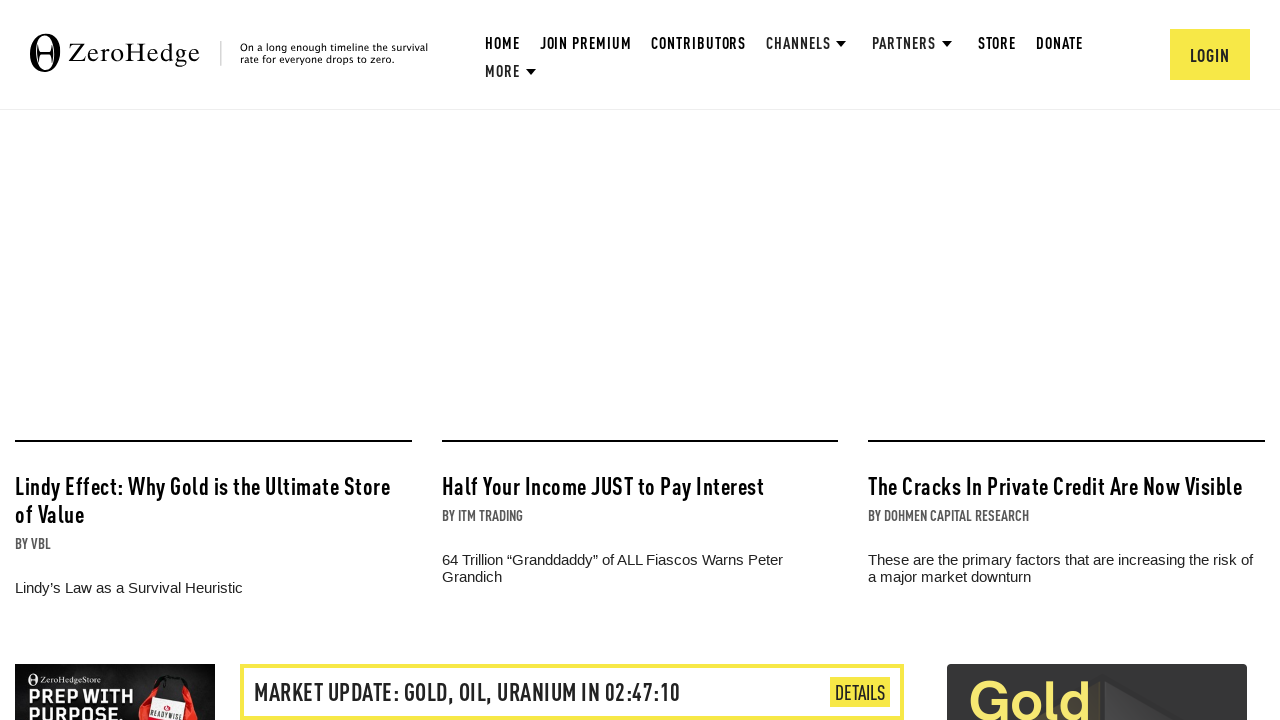